Fills out and submits the contact form with email validation

Starting URL: https://www.demoblaze.com

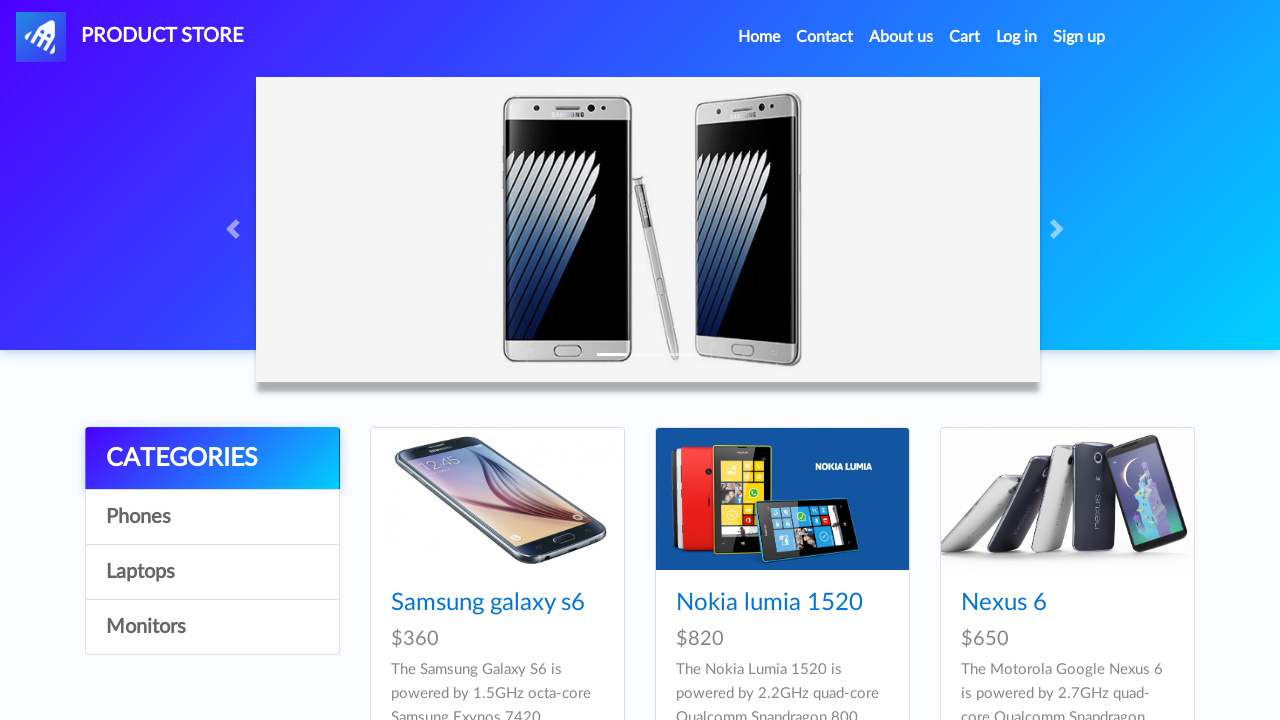

Clicked on Contact link at (825, 37) on xpath=//a[text()='Contact']
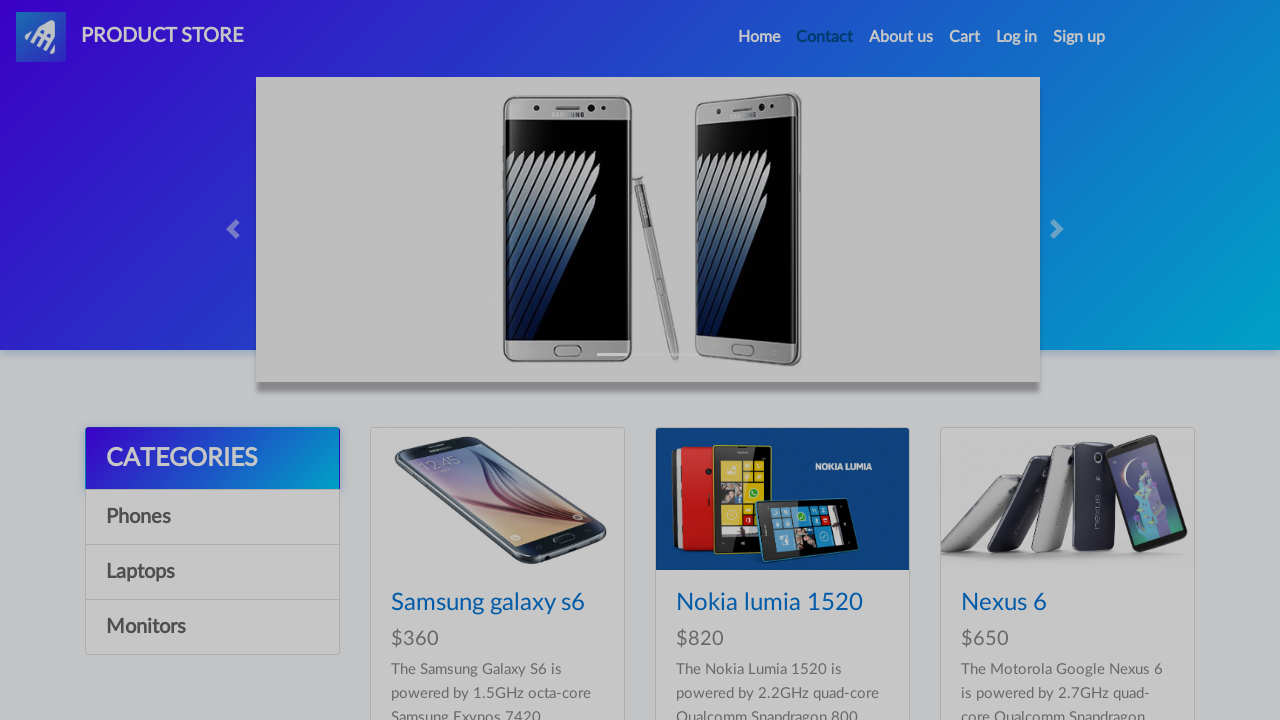

Contact modal appeared with email field visible
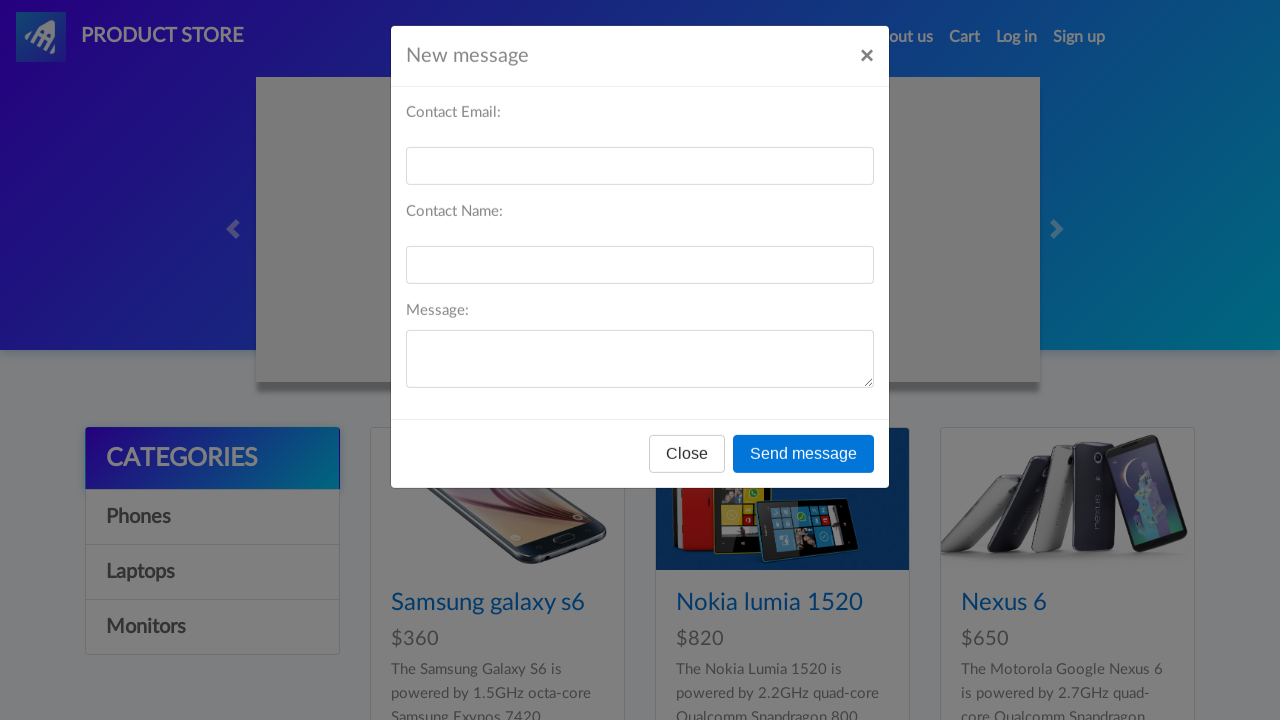

Generated random email: sample321@gmail.com
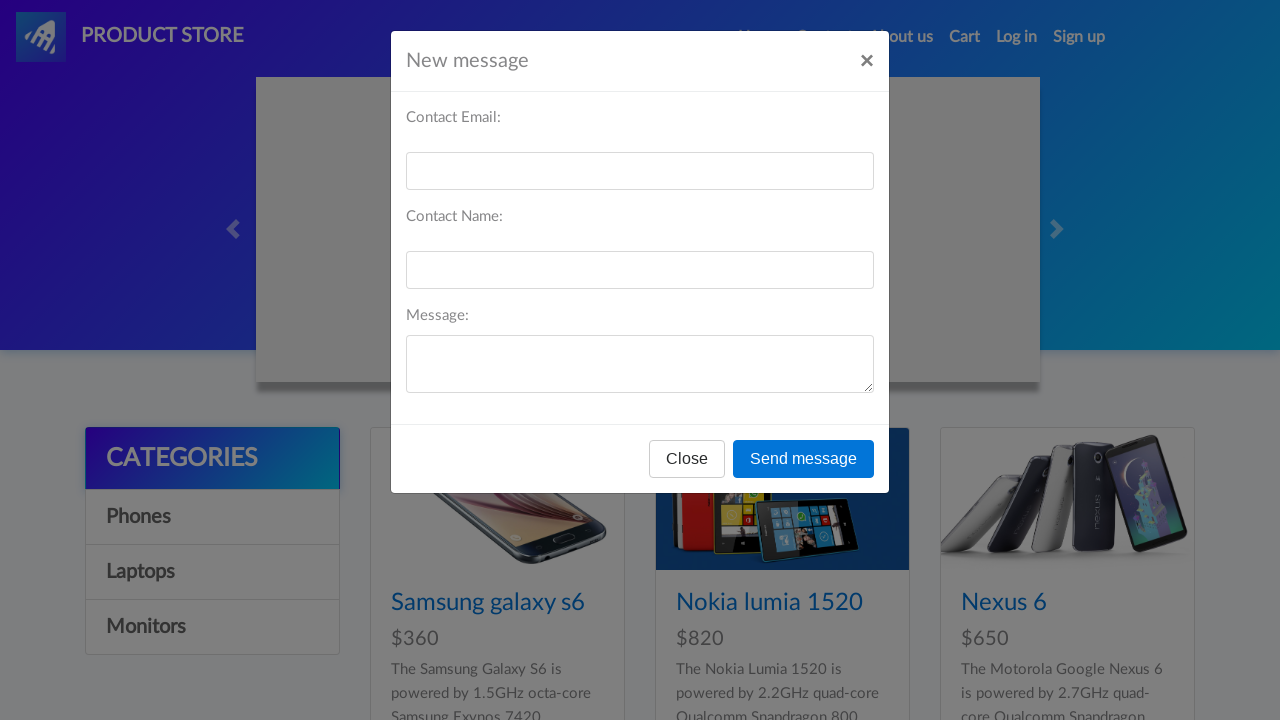

Filled email field with sample321@gmail.com on #recipient-email
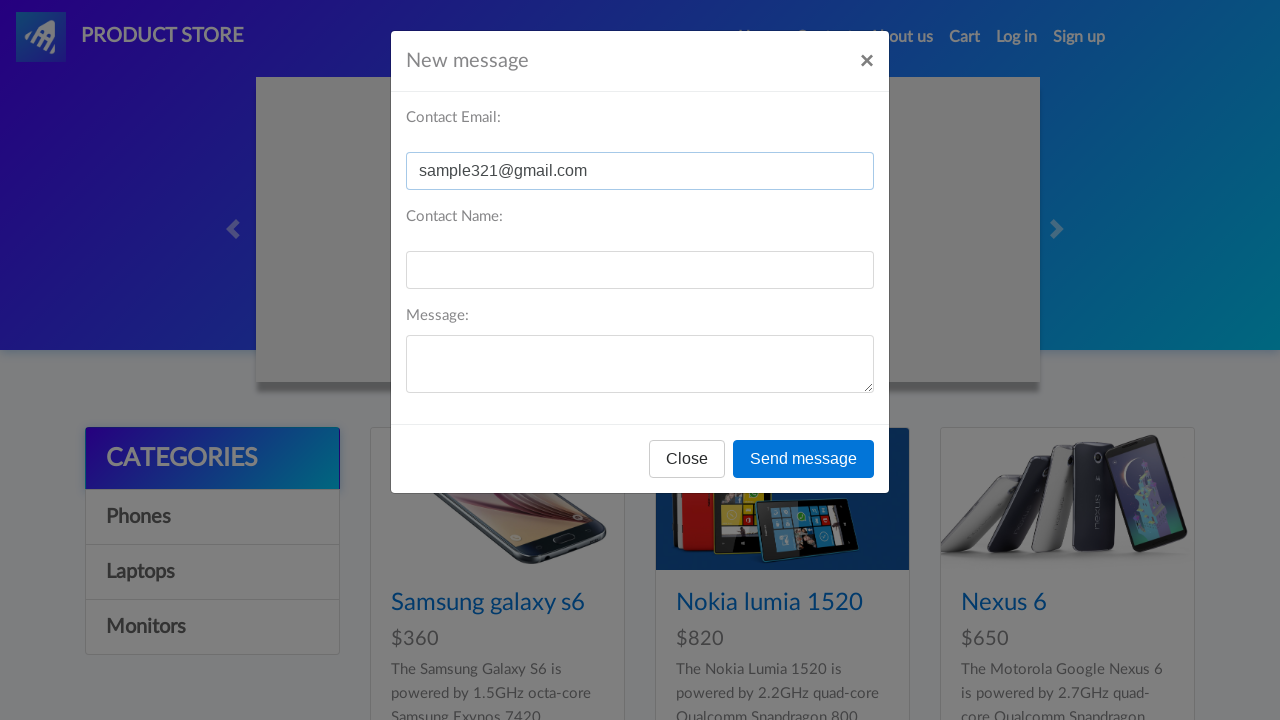

Filled name field with 'John Doe' on #recipient-name
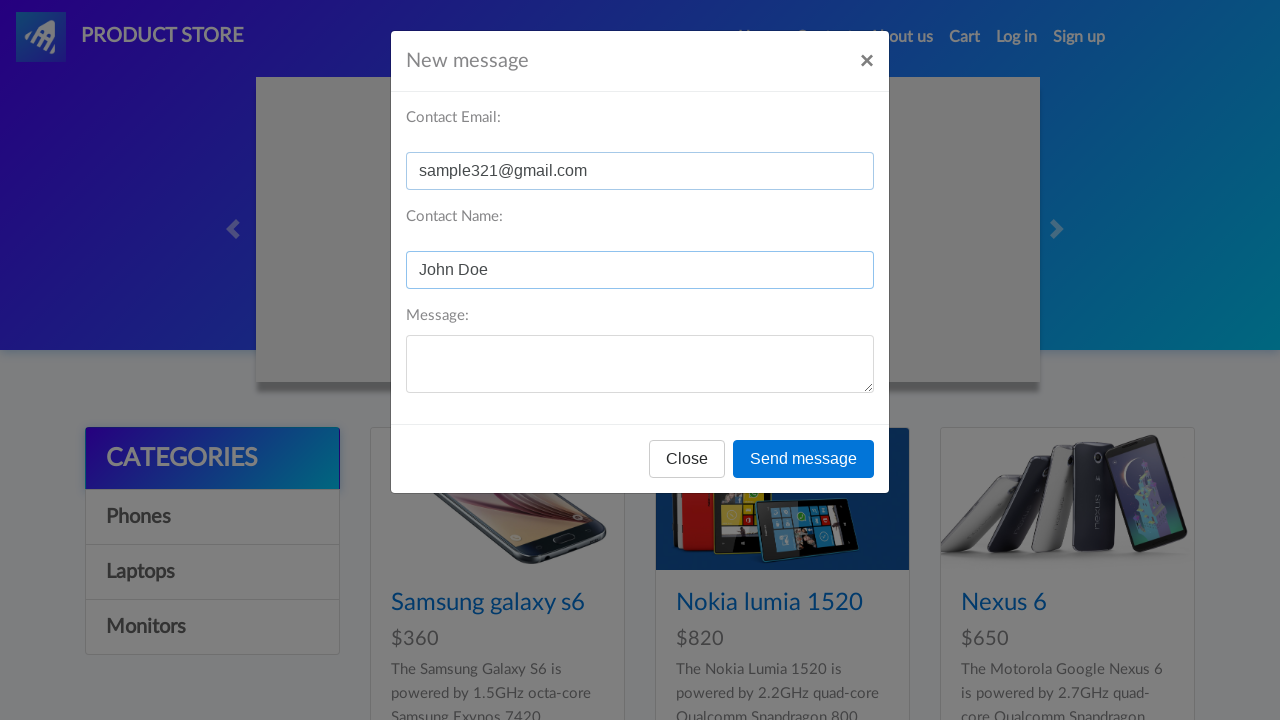

Filled message field with 'Hi, I'm here for testing' on #message-text
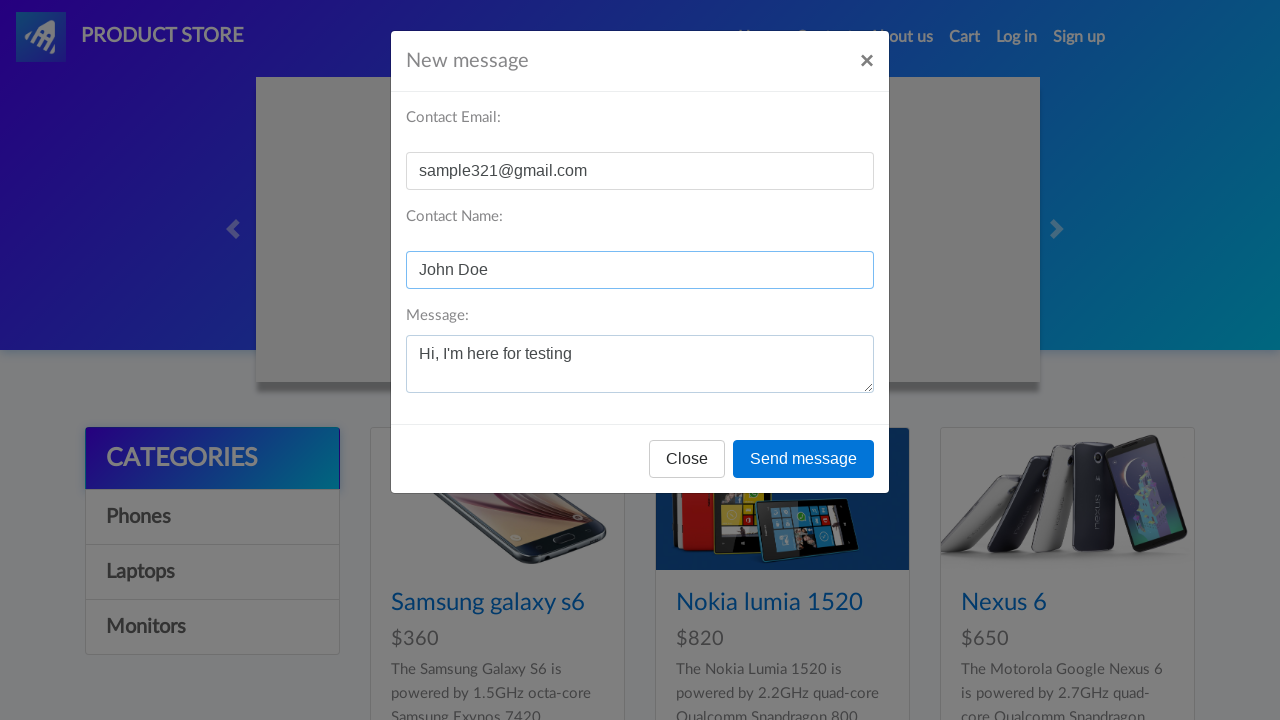

Clicked Send message button at (804, 459) on xpath=//button[text()='Send message']
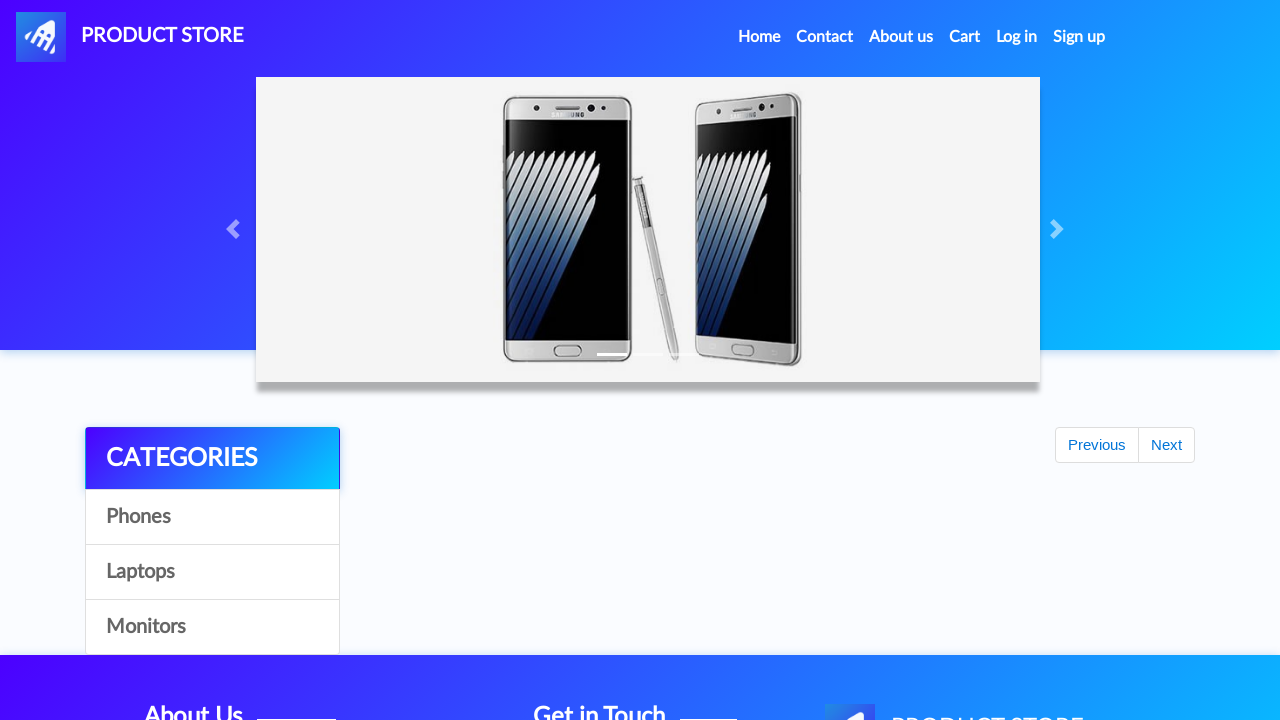

Set up dialog handler to accept alerts
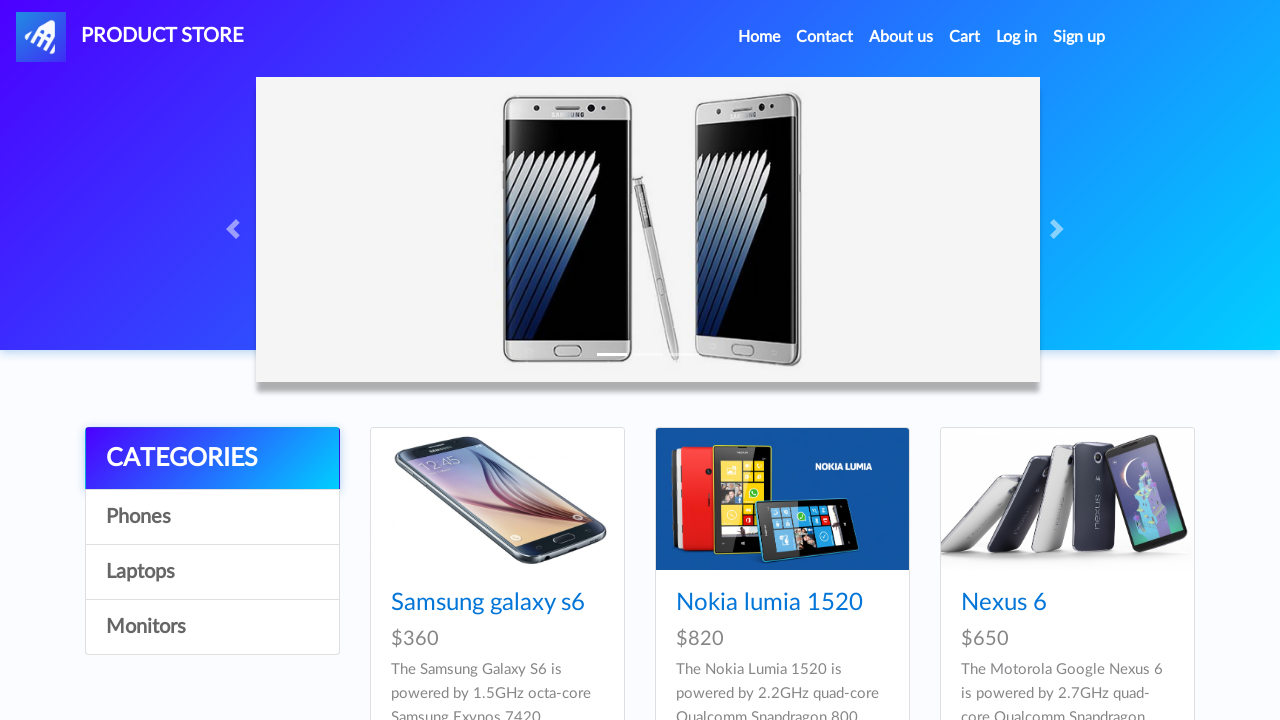

Waited 1000ms for form submission to complete
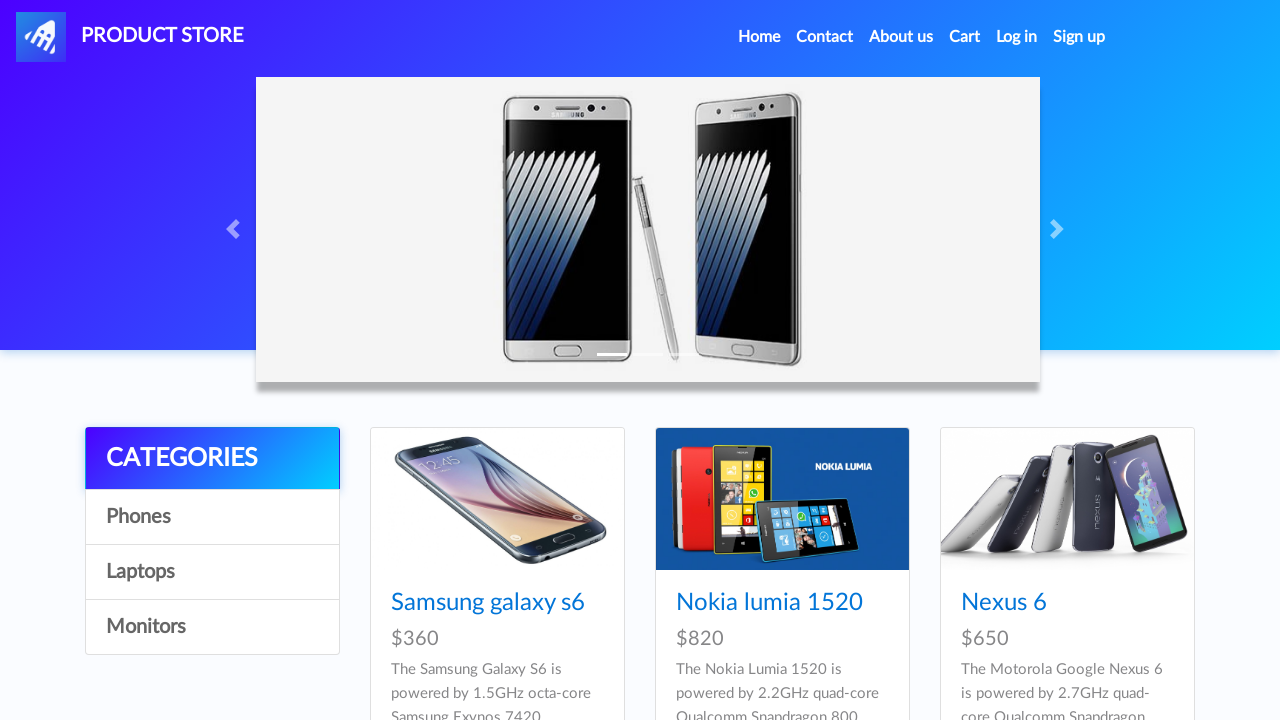

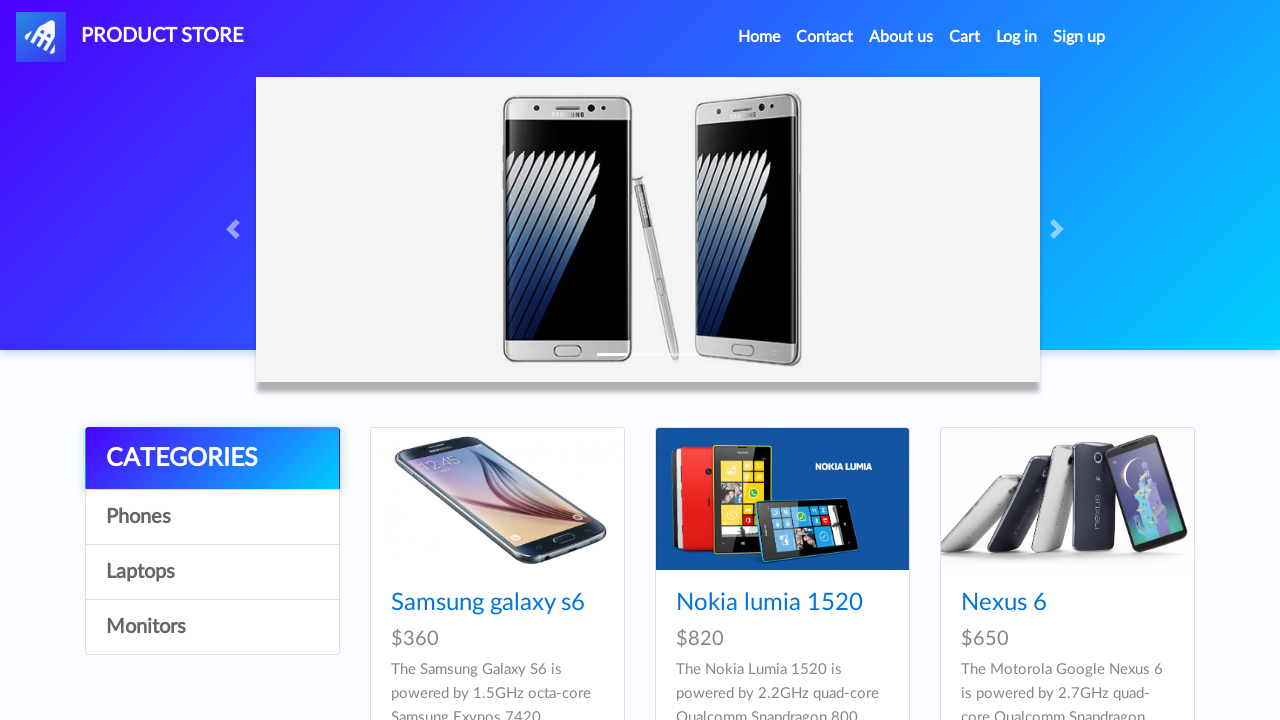